Tests keyboard navigation and form filling on a registration page using keyboard actions including page scrolling and TAB key navigation between form fields

Starting URL: https://naveenautomationlabs.com/opencart/index.php?route=account/register

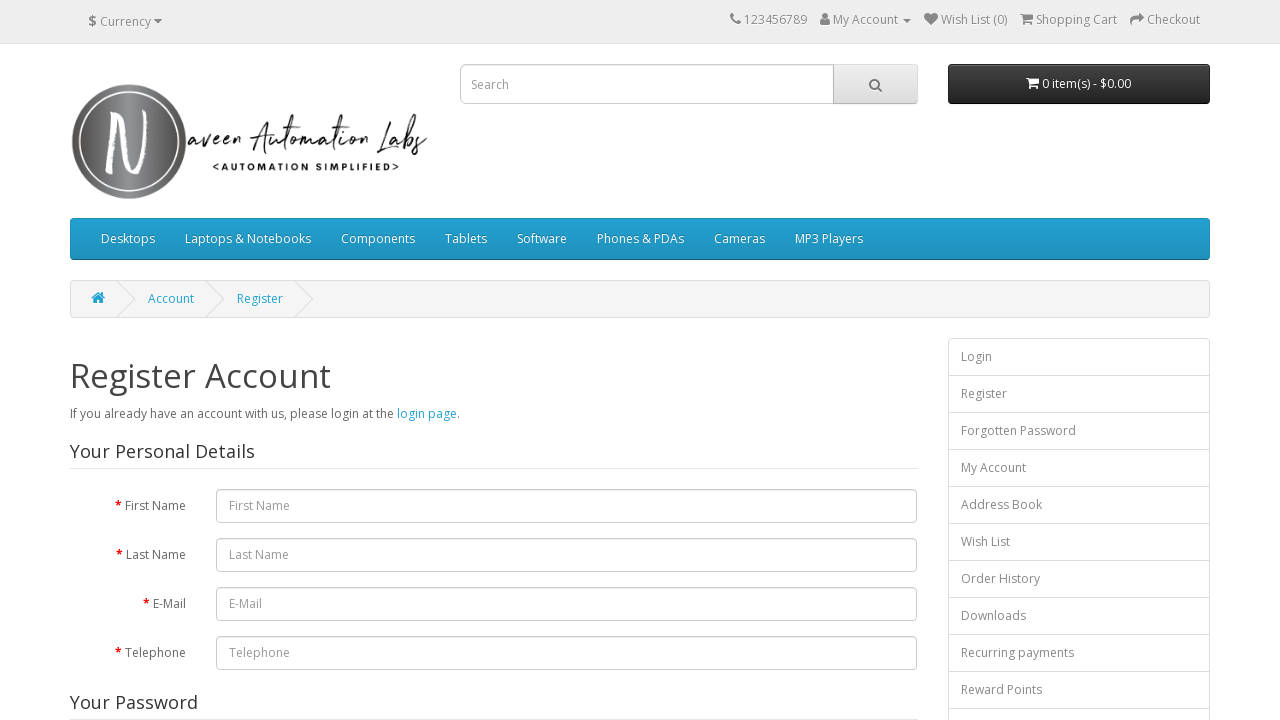

Pressed PageDown to scroll down the registration page
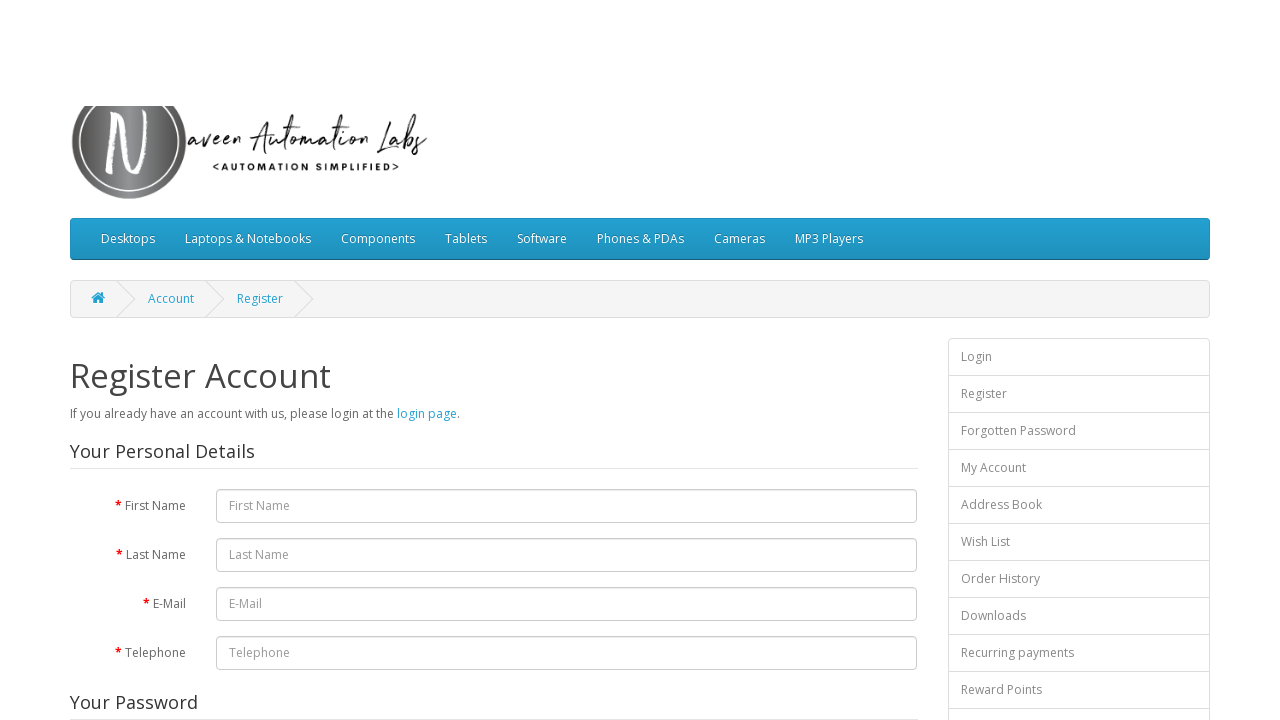

Pressed PageUp to scroll up the registration page
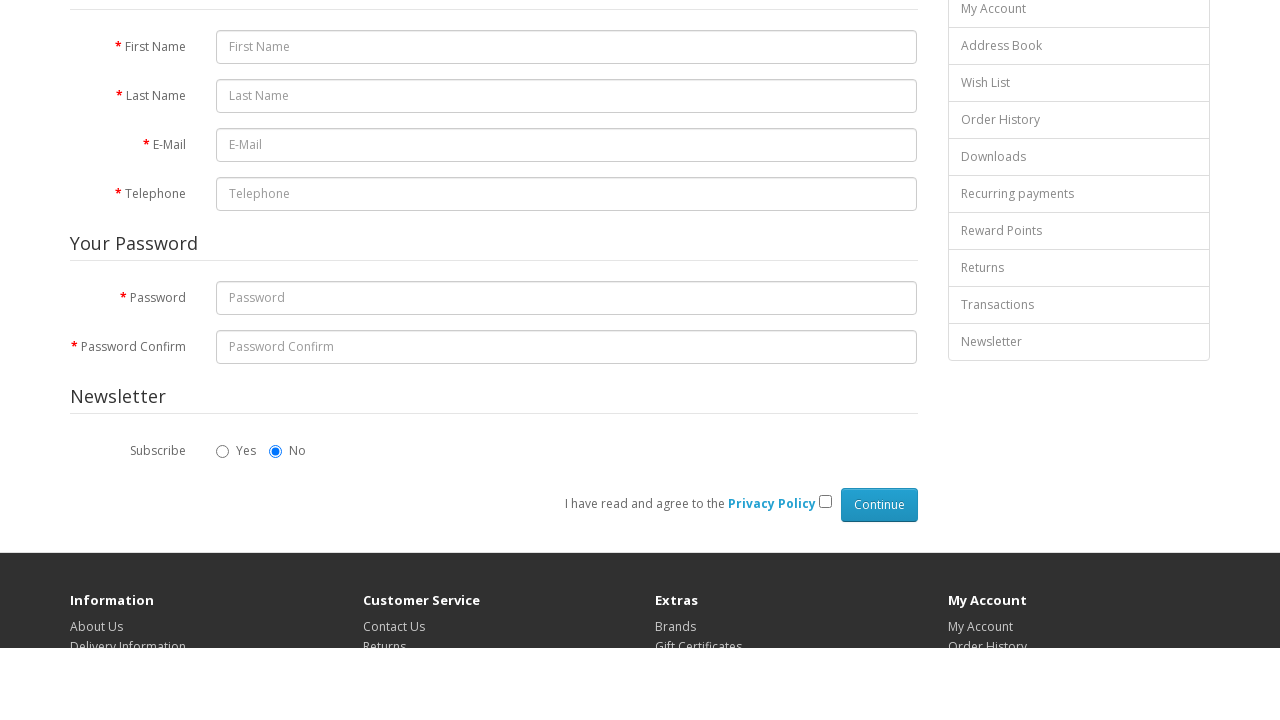

Pressed PageDown to scroll down the registration page
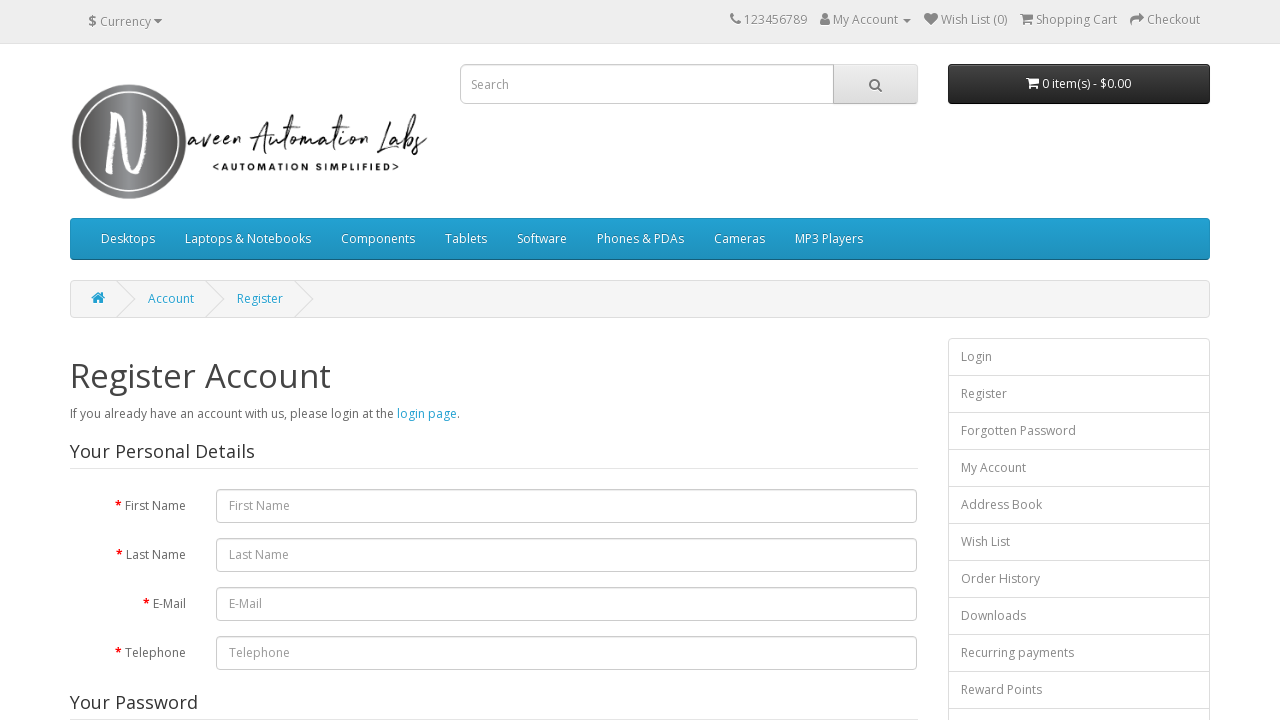

Pressed PageUp to scroll up the registration page
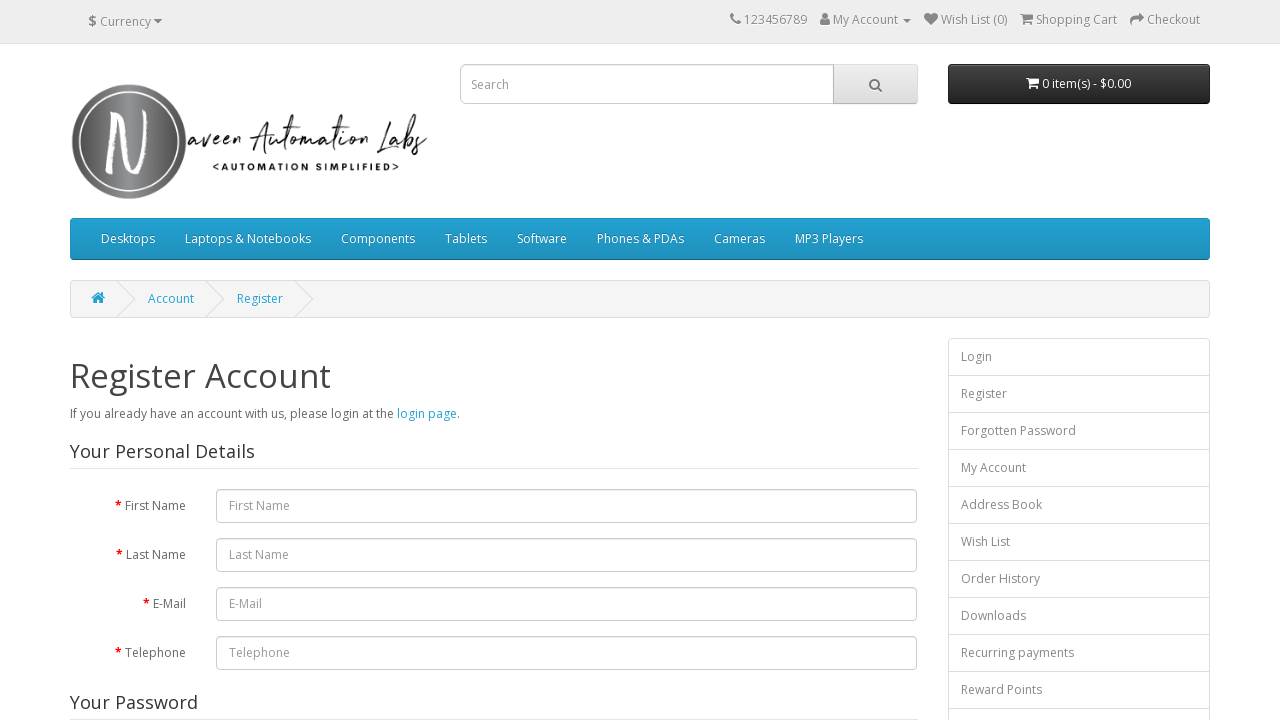

Pressed PageDown to scroll down the registration page
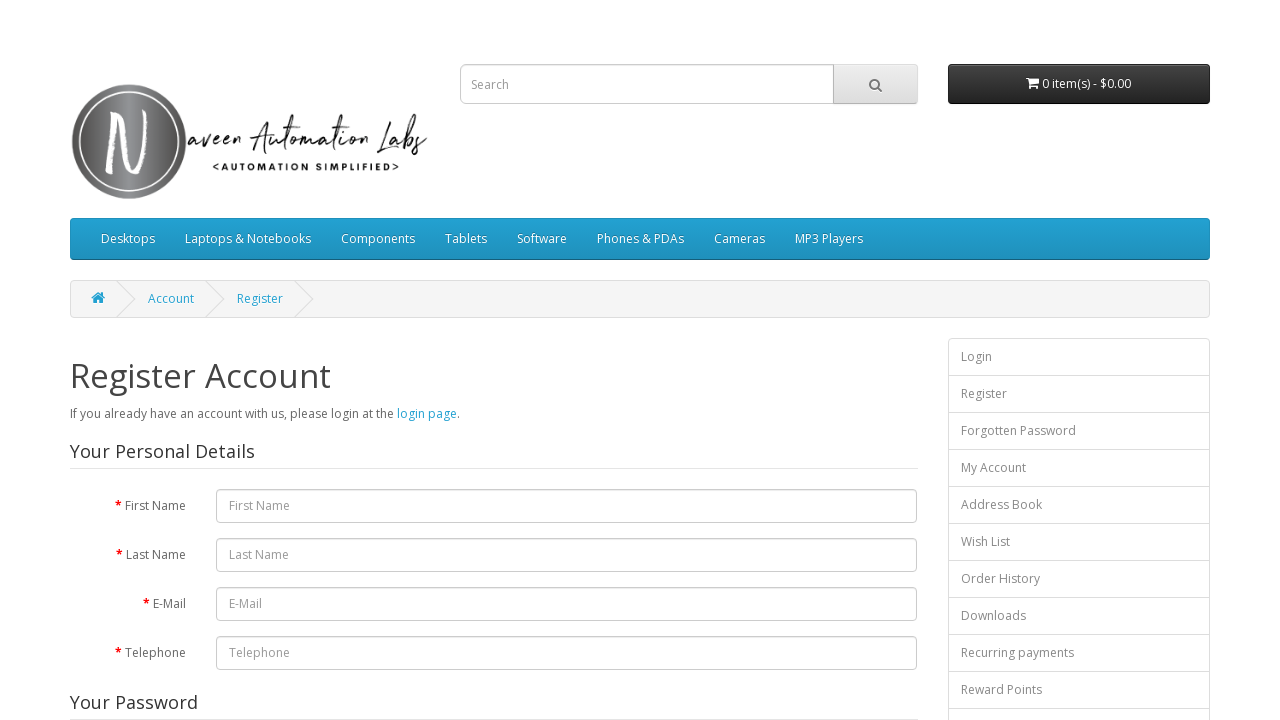

Pressed PageUp to scroll up the registration page
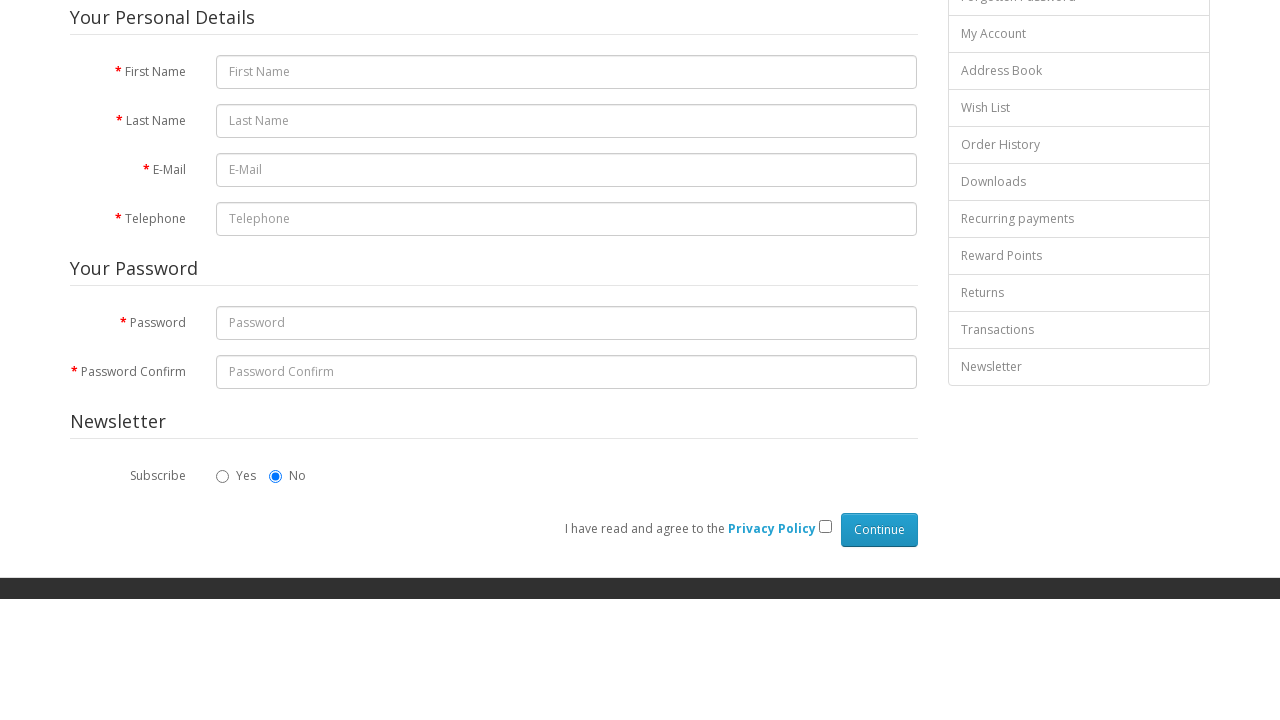

Filled first name field with 'Kart' on #input-firstname
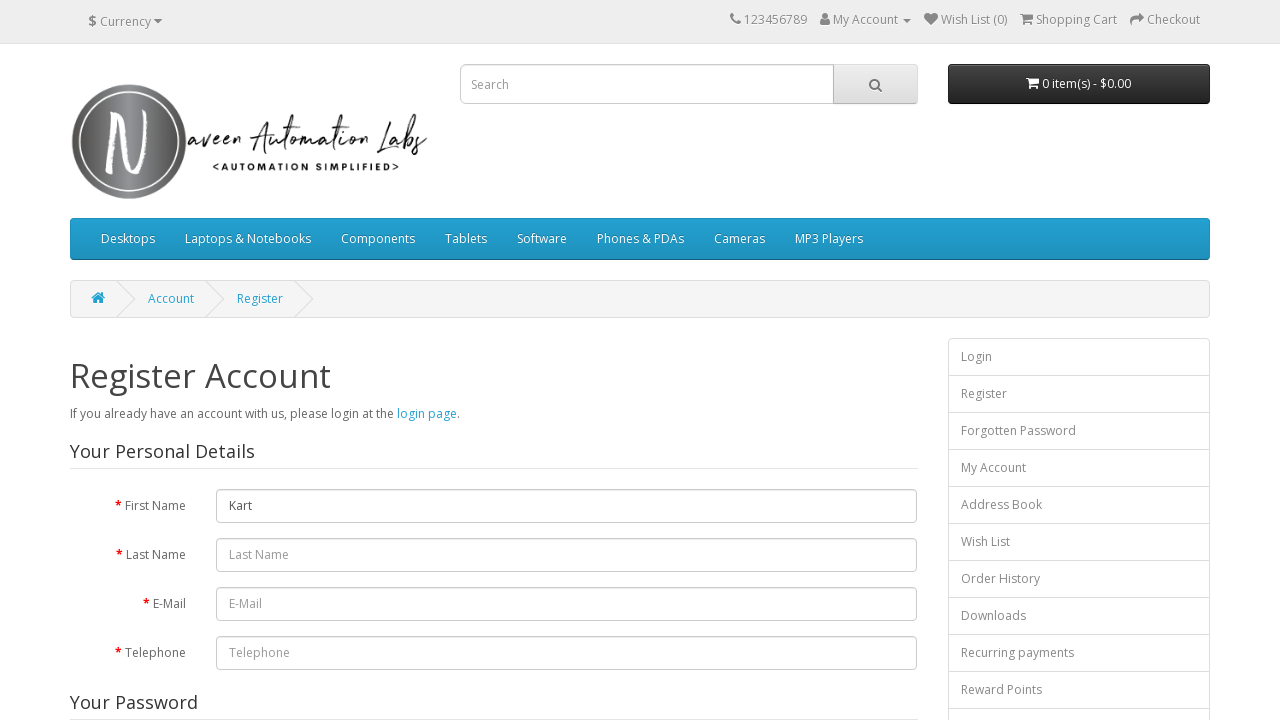

Pressed Tab to navigate to last name field
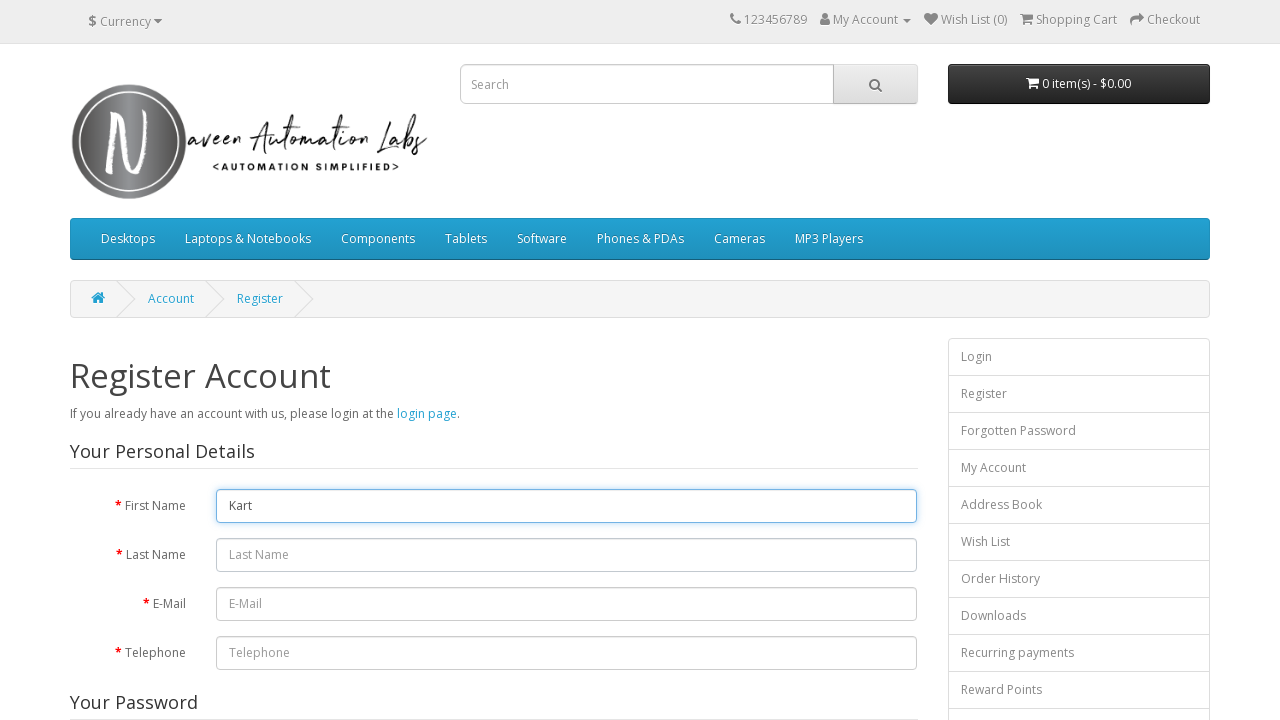

Typed 'Johnson' in the last name field
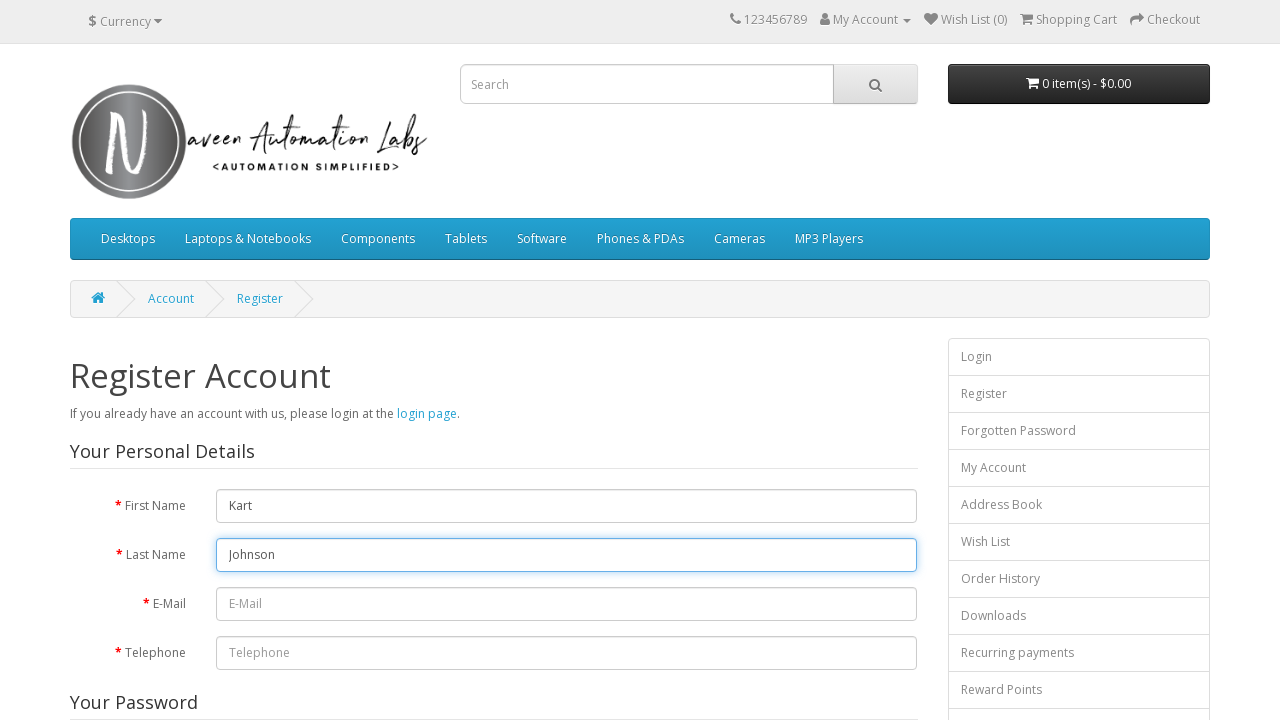

Pressed Tab to navigate to email field
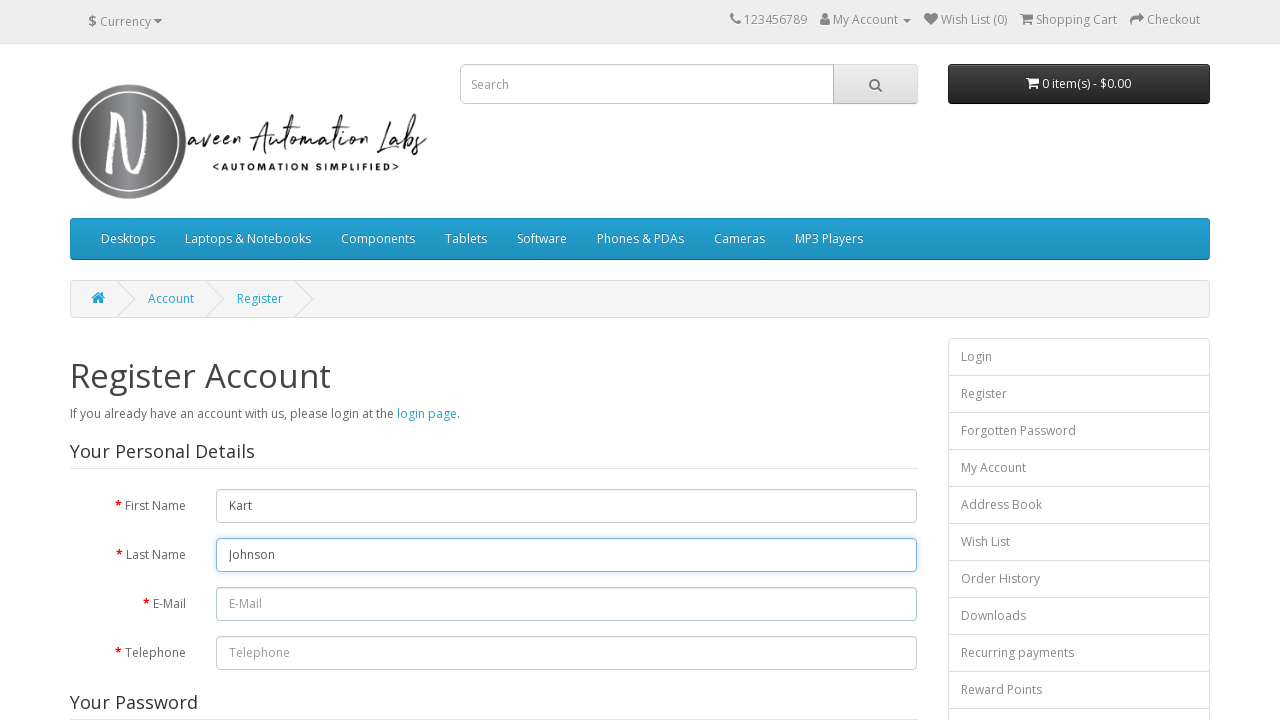

Typed 'test.user@example.com' in the email field
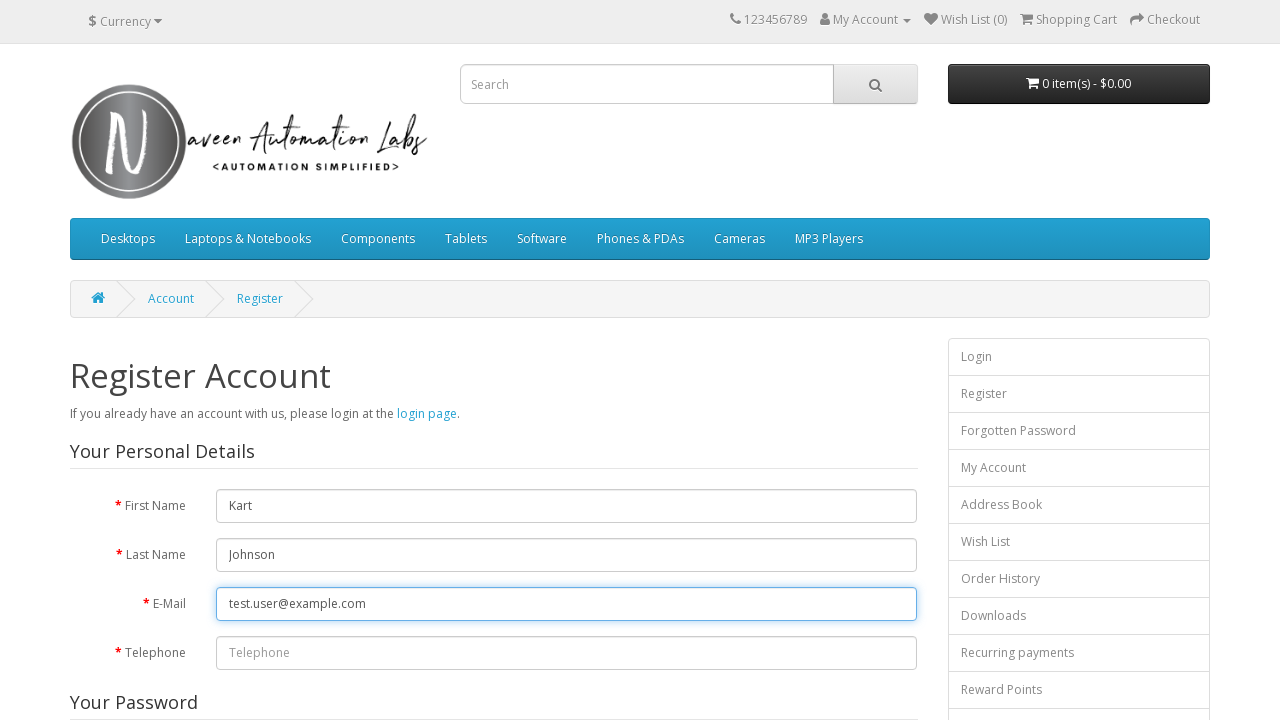

Pressed Tab to navigate to telephone field
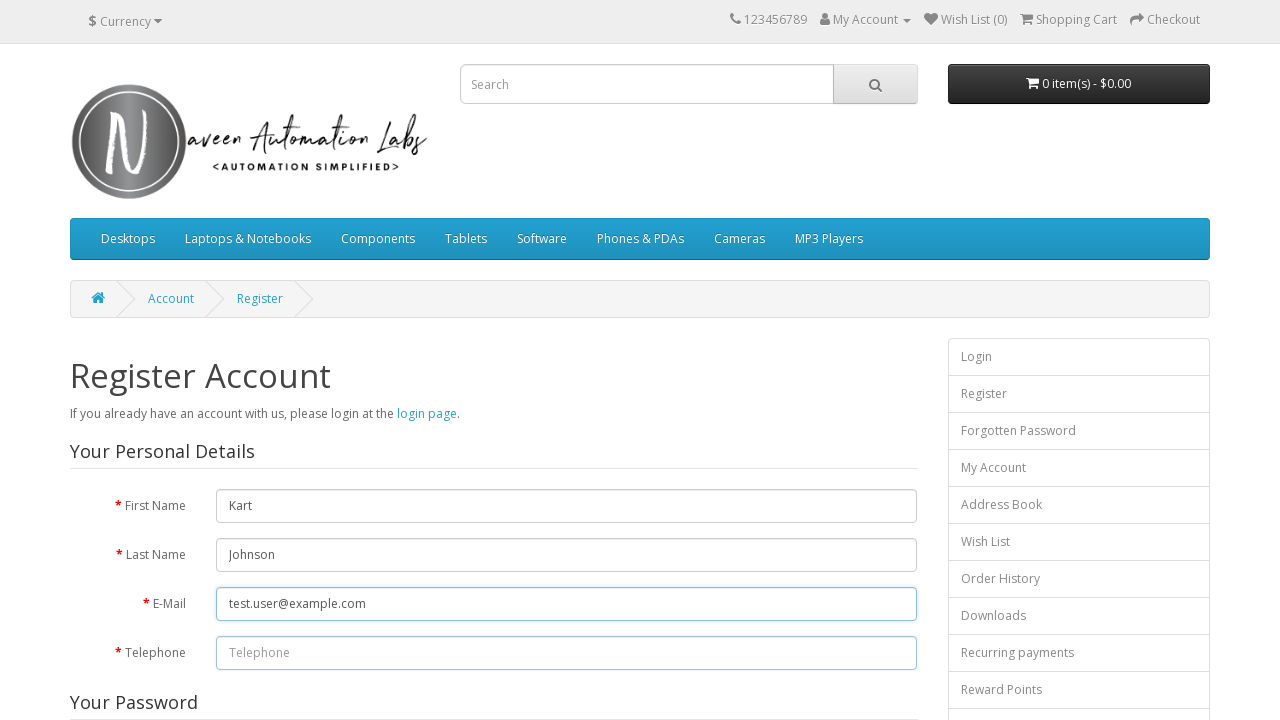

Typed '1234567890' in the telephone field
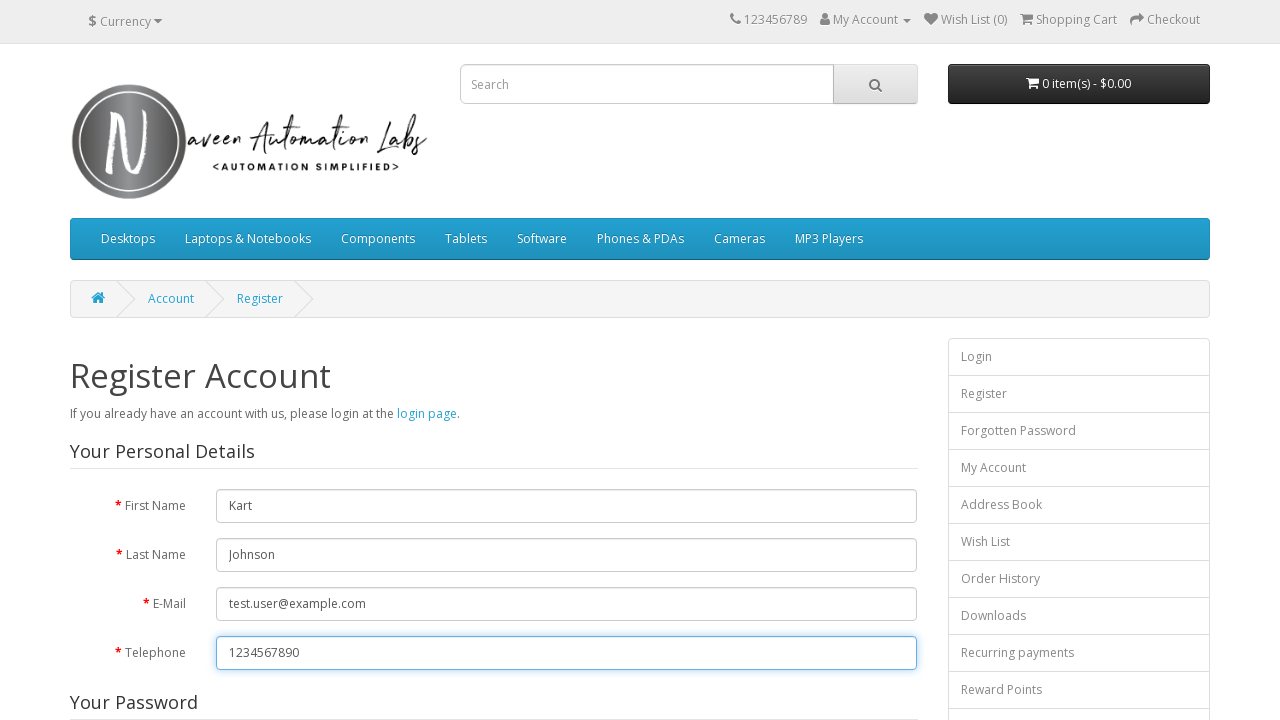

Pressed Tab to navigate to password field
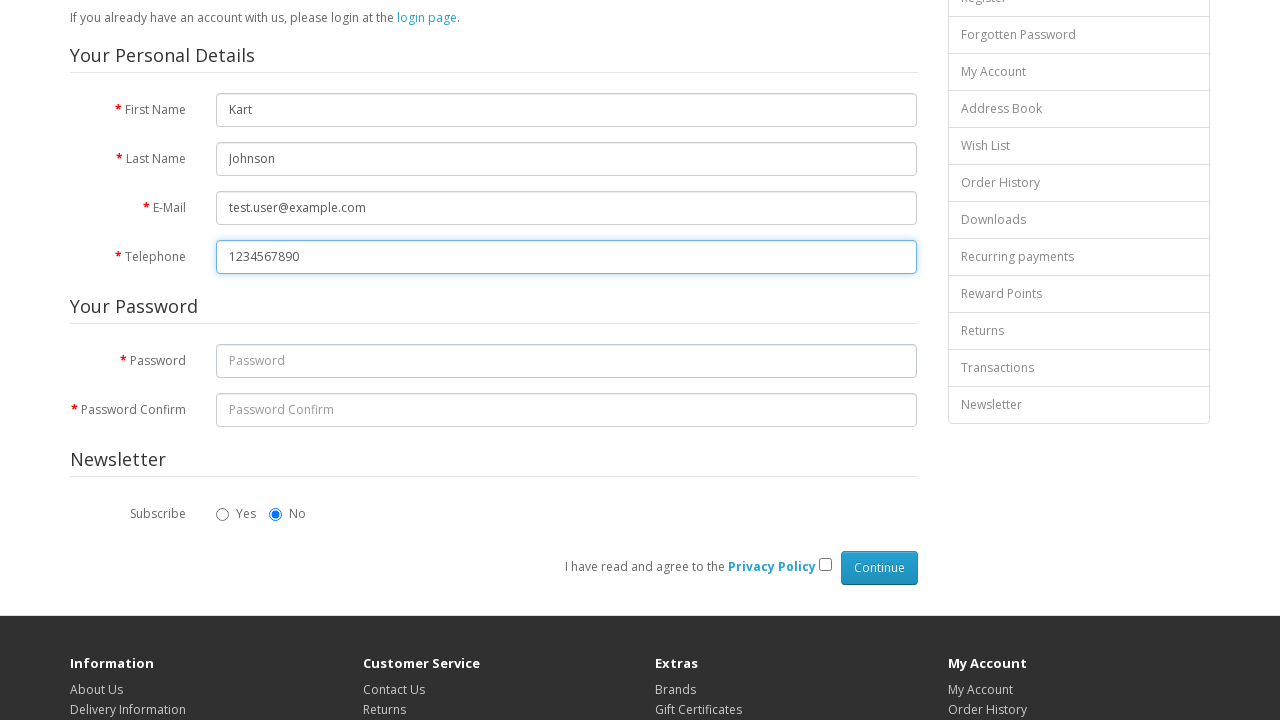

Typed 'SecurePass123' in the password field
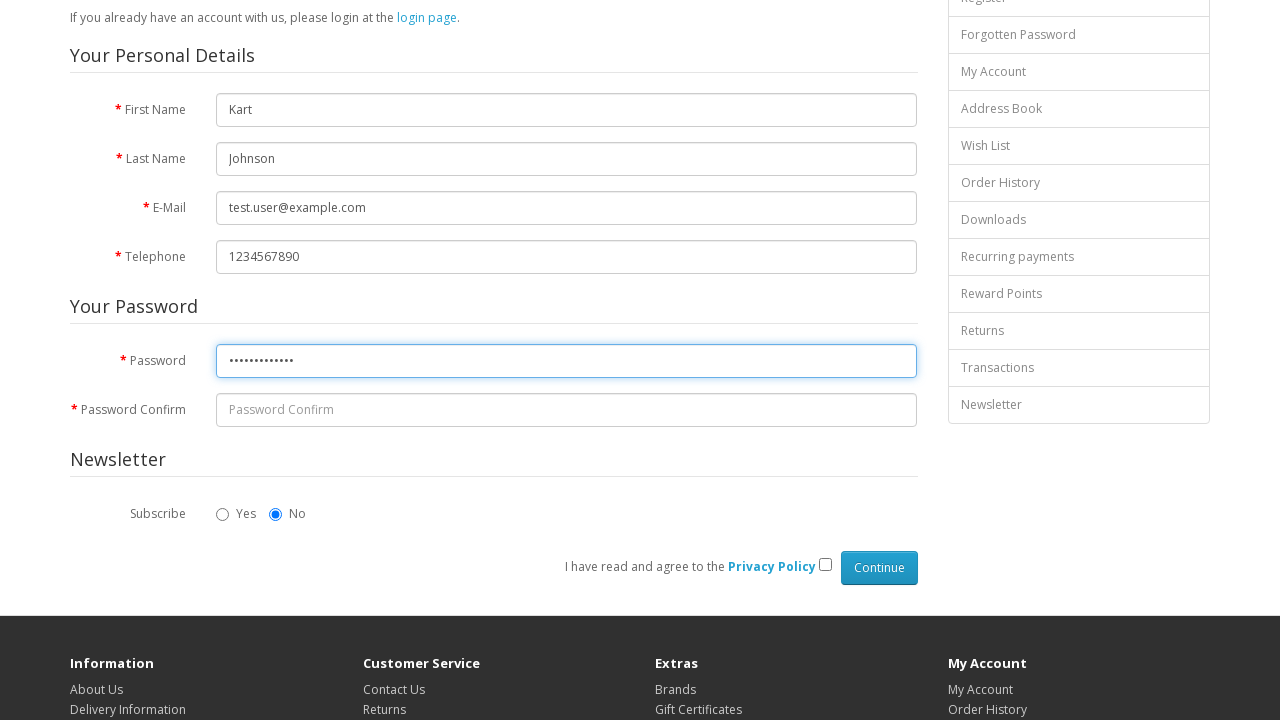

Pressed Tab to navigate to confirm password field
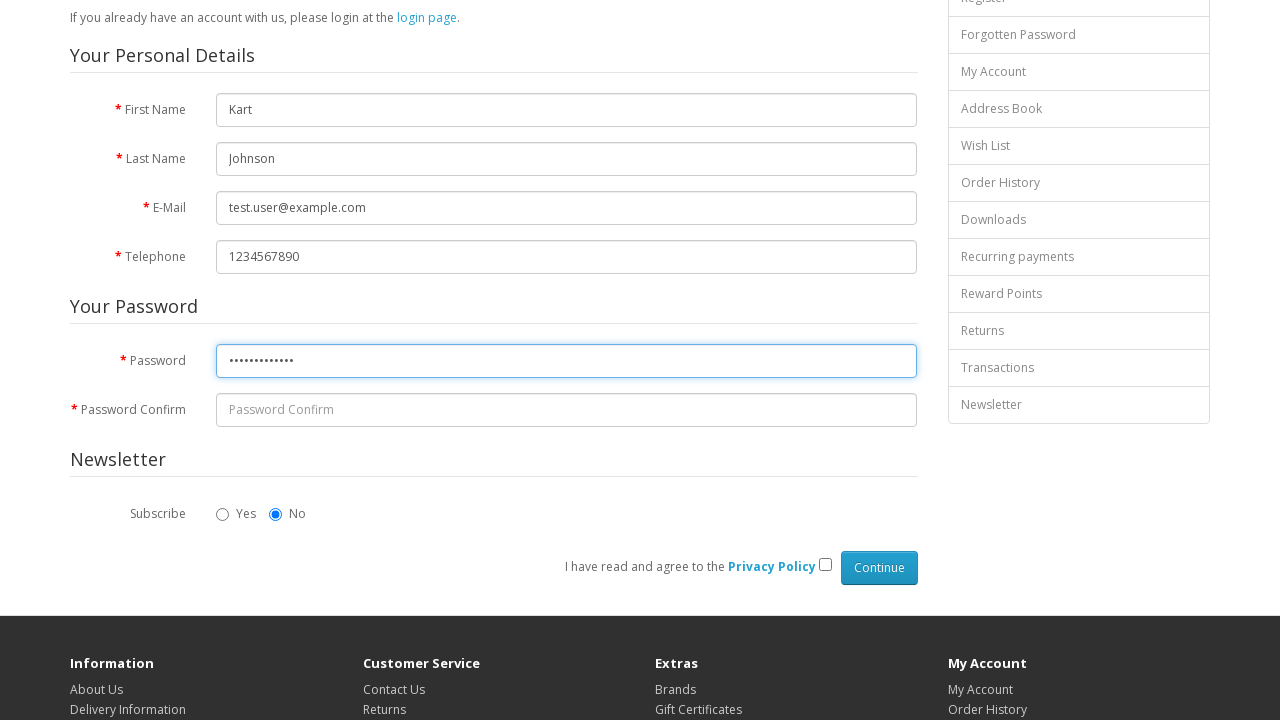

Typed 'SecurePass123' in the confirm password field
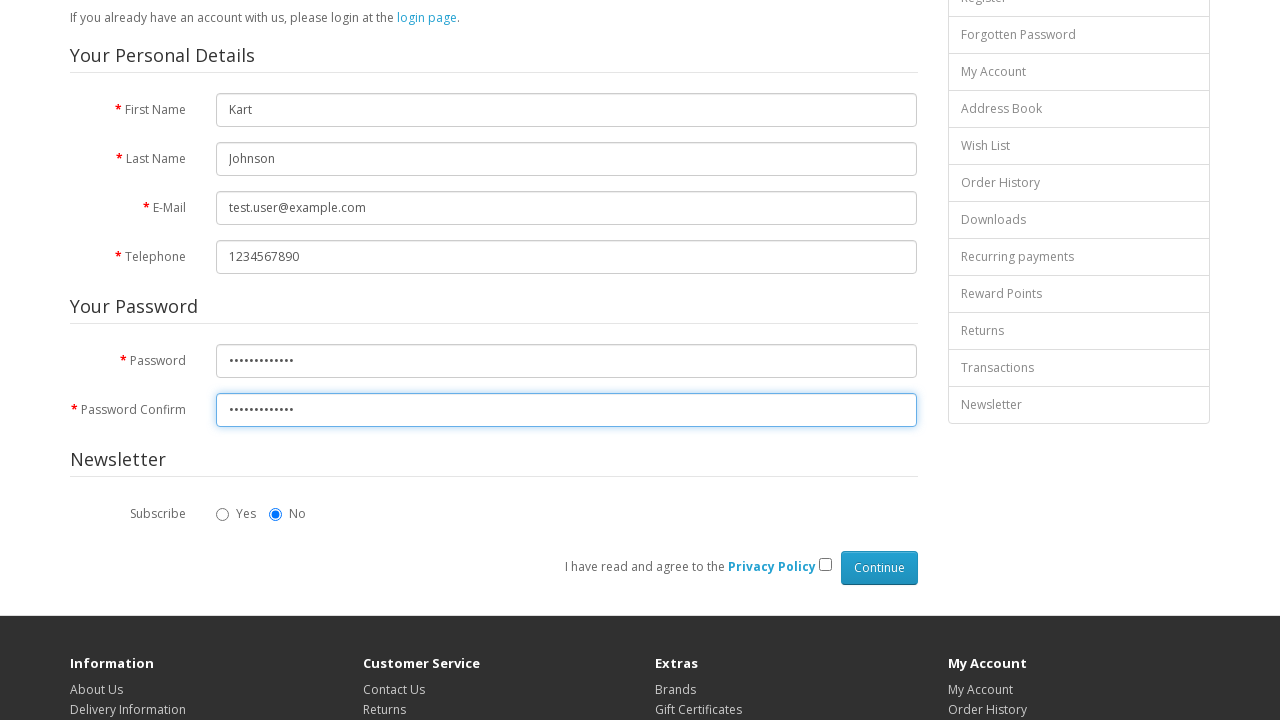

Pressed Ctrl+Home to navigate to the top of the registration page
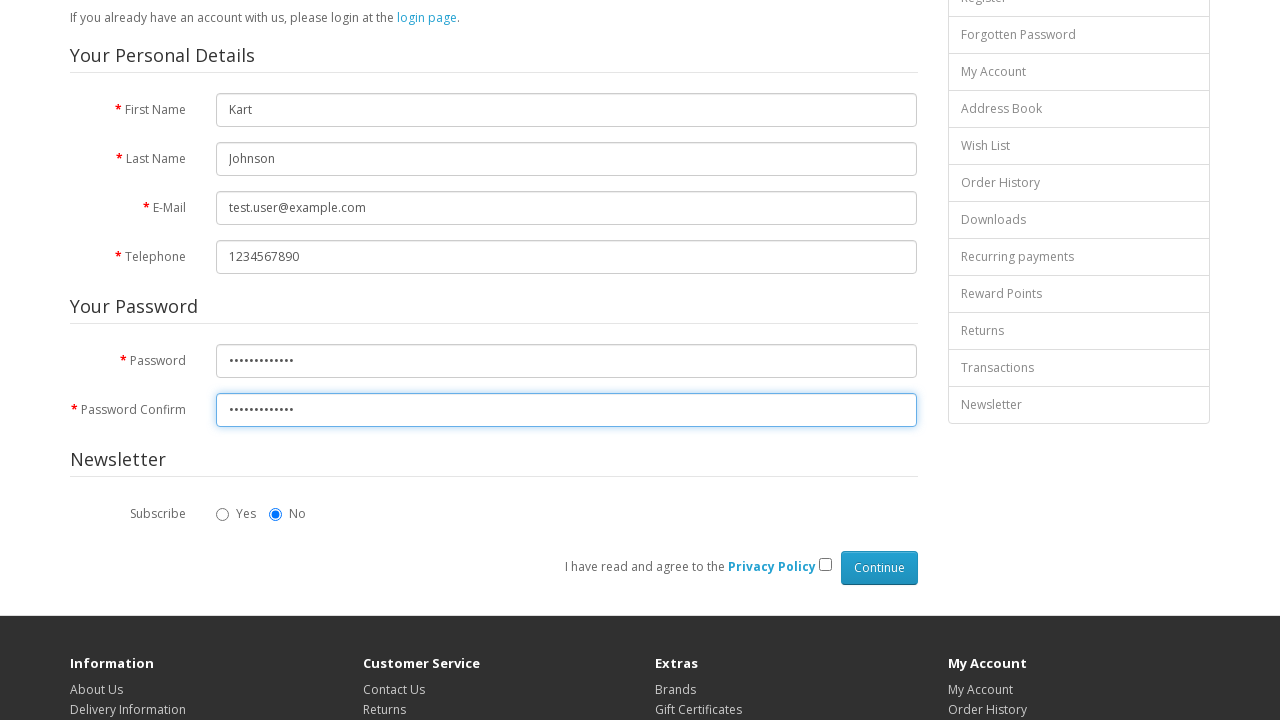

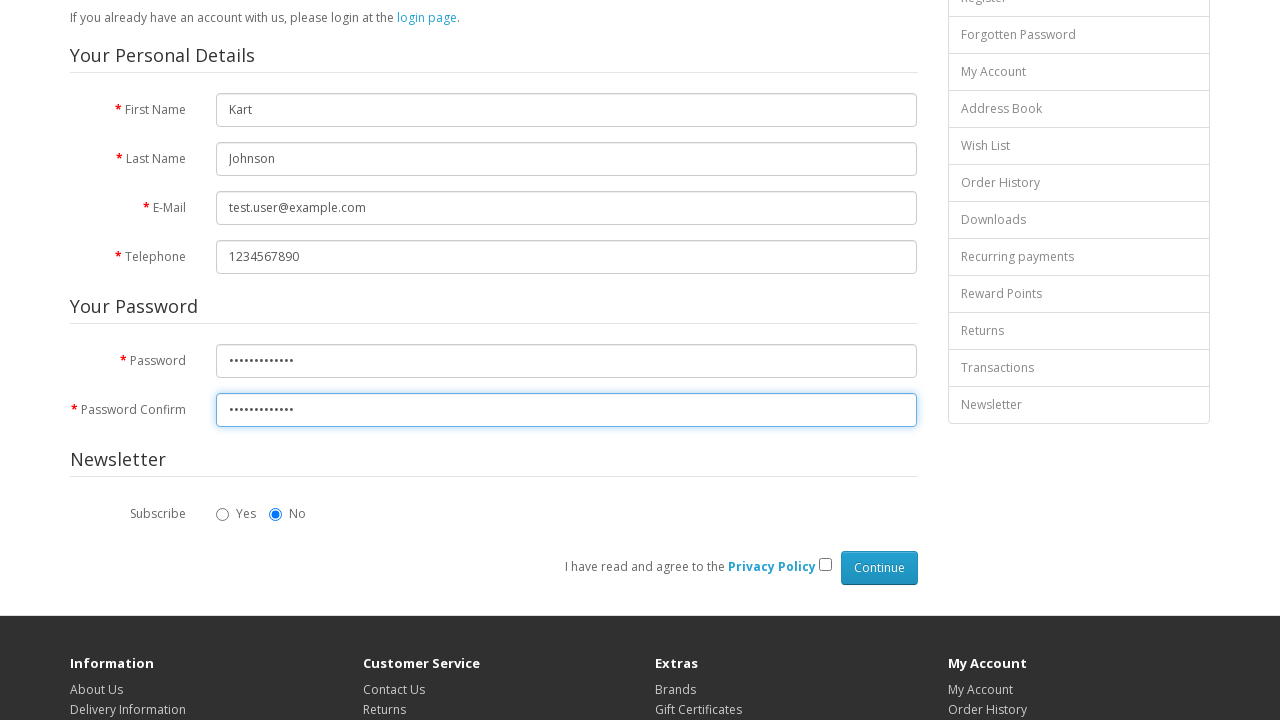